Tests price range slider functionality by dragging the minimum slider handle to the right and the maximum slider handle to the left using drag-and-drop actions.

Starting URL: https://www.jqueryscript.net/demo/Price-Range-Slider-jQuery-UI/

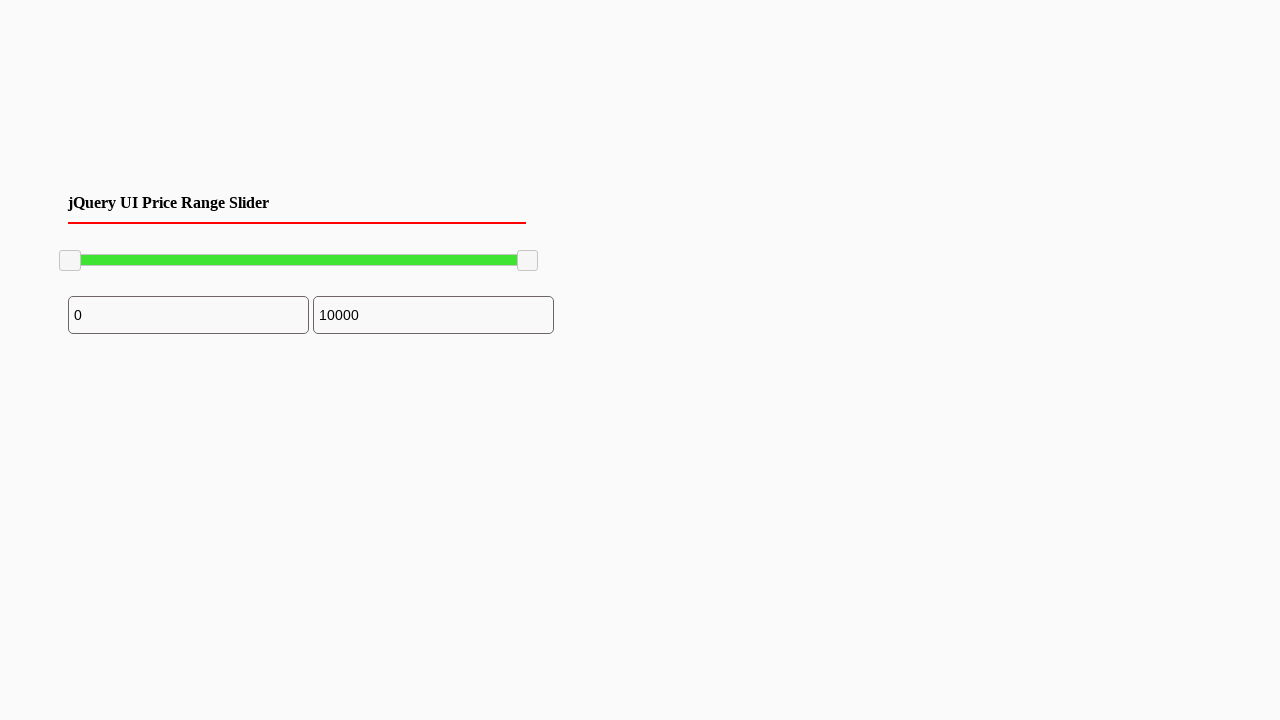

Waited for price range slider element to load
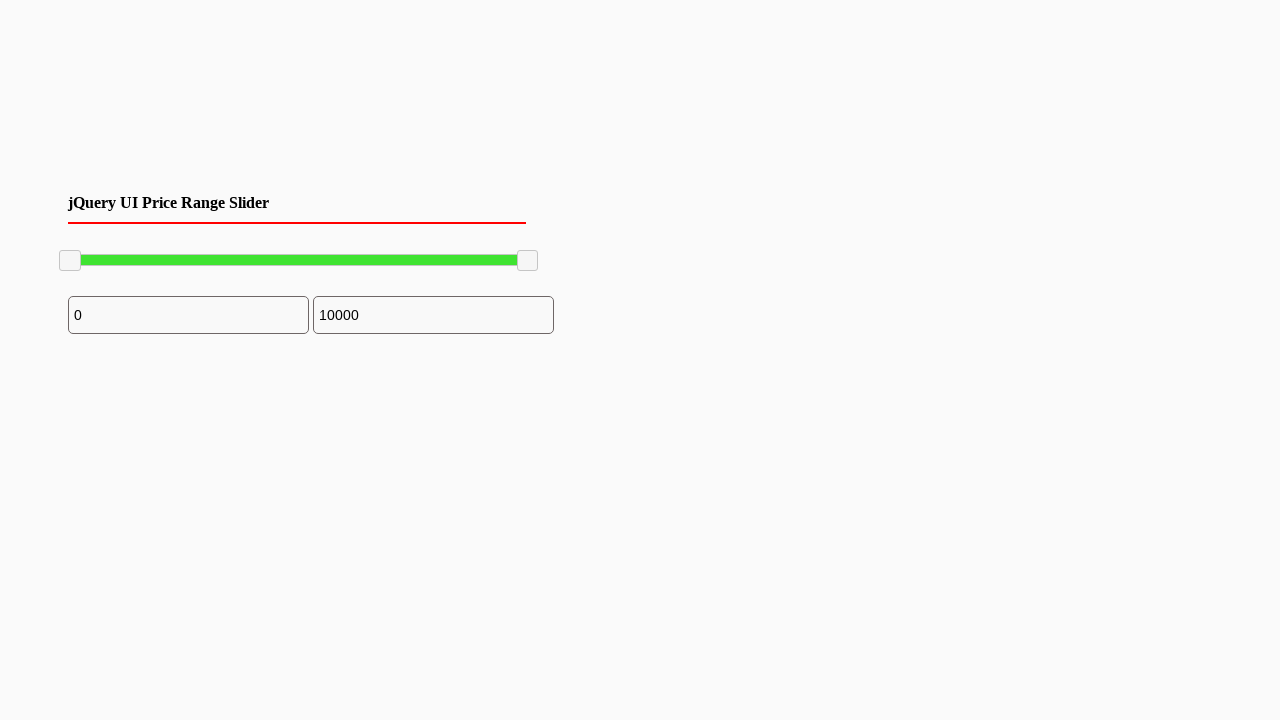

Located minimum slider handle element
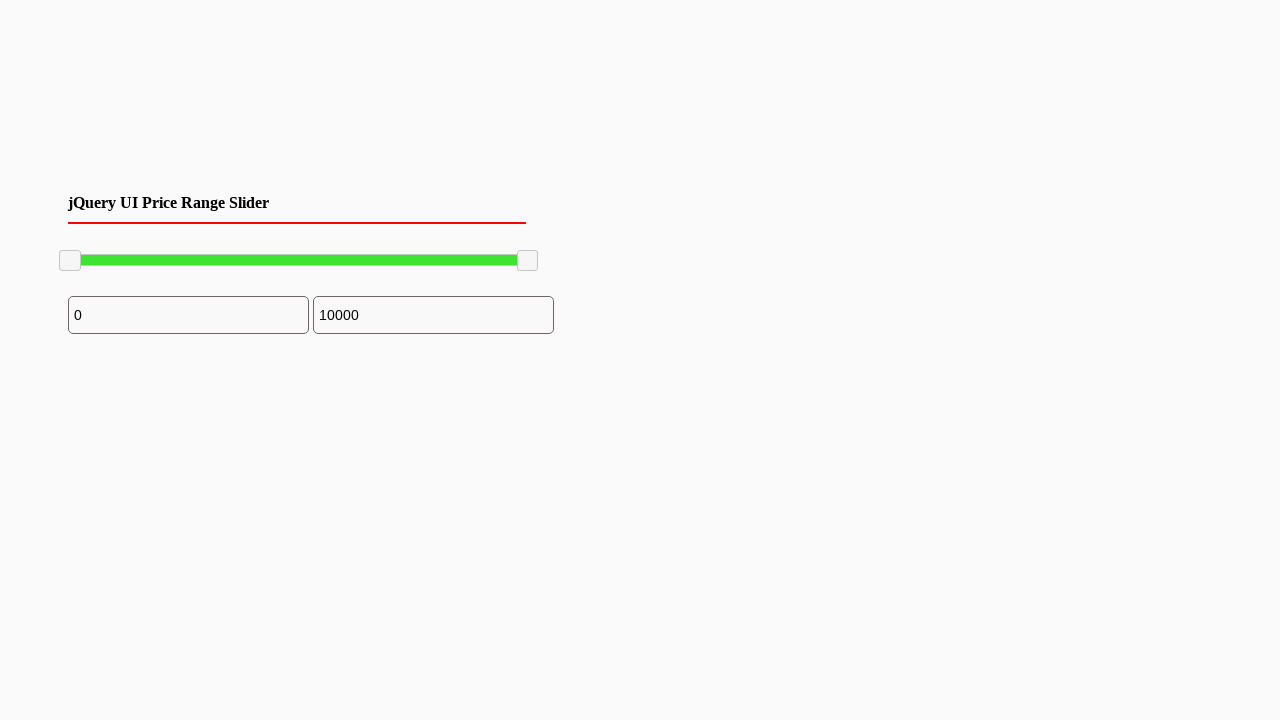

Retrieved minimum slider handle bounding box coordinates
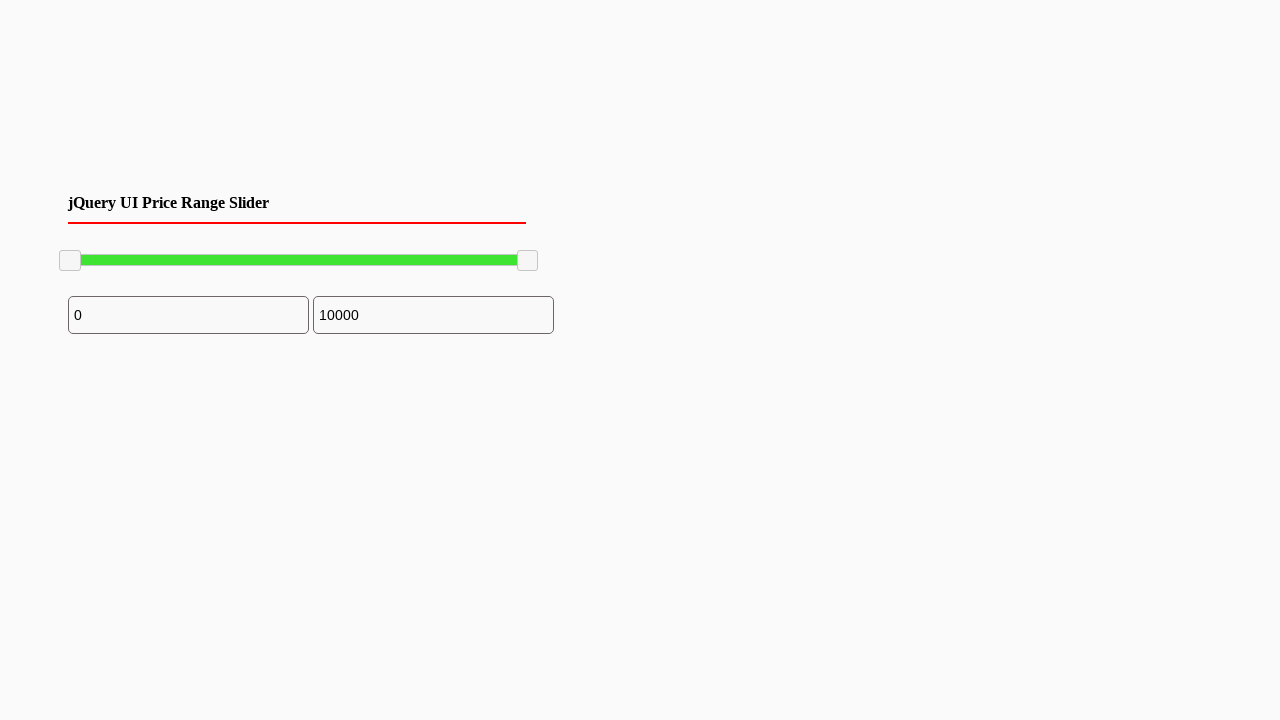

Moved mouse to minimum slider handle center position at (70, 261)
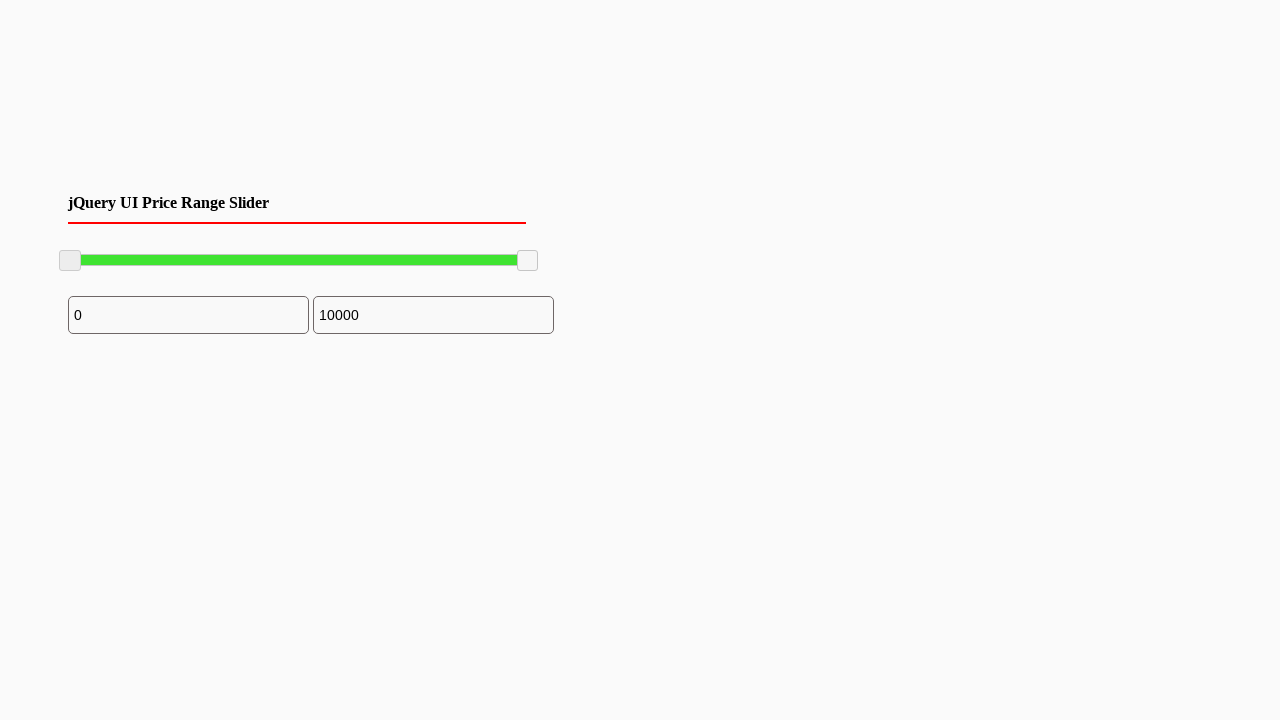

Pressed mouse button down on minimum slider handle at (70, 261)
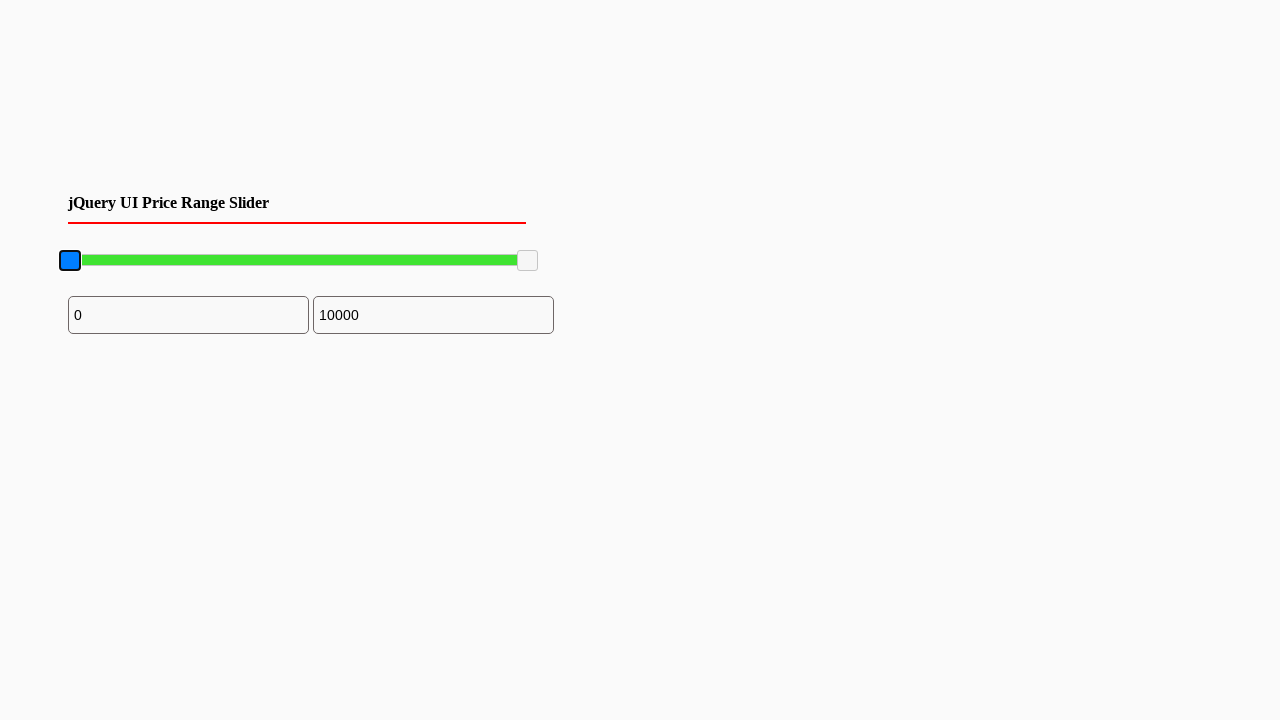

Dragged minimum slider handle 100 pixels to the right at (170, 261)
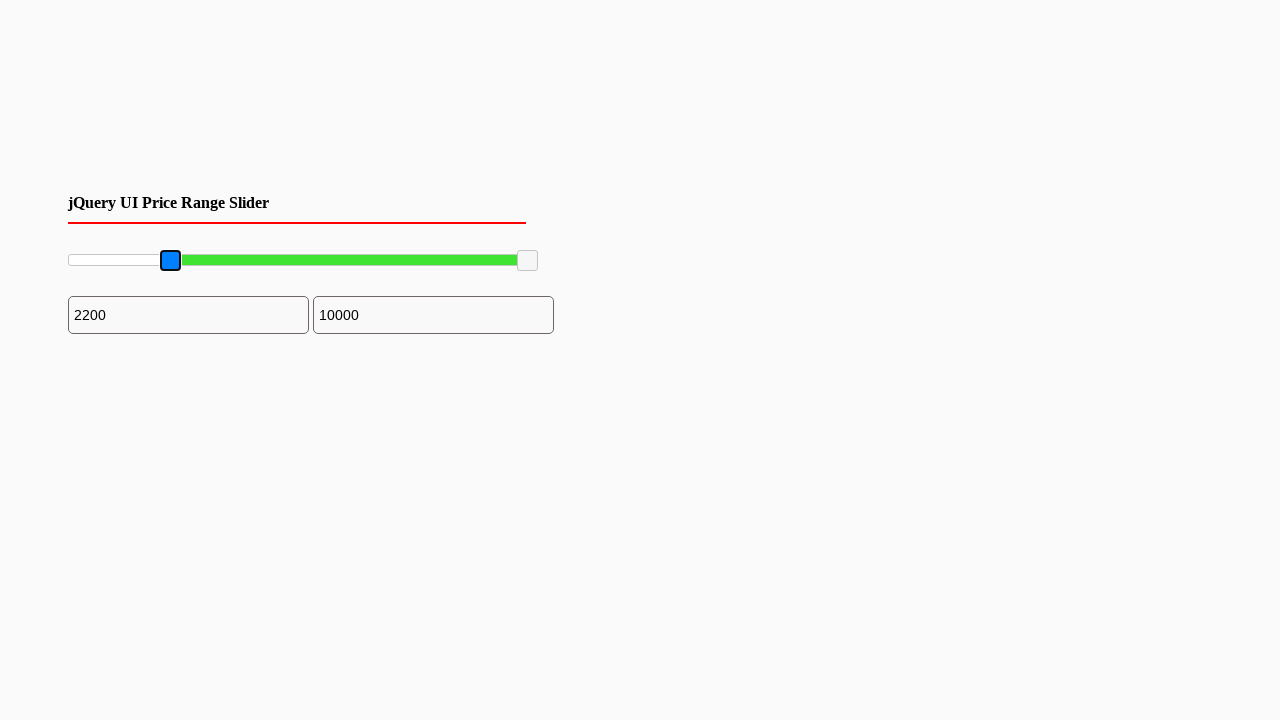

Released mouse button after dragging minimum slider handle at (170, 261)
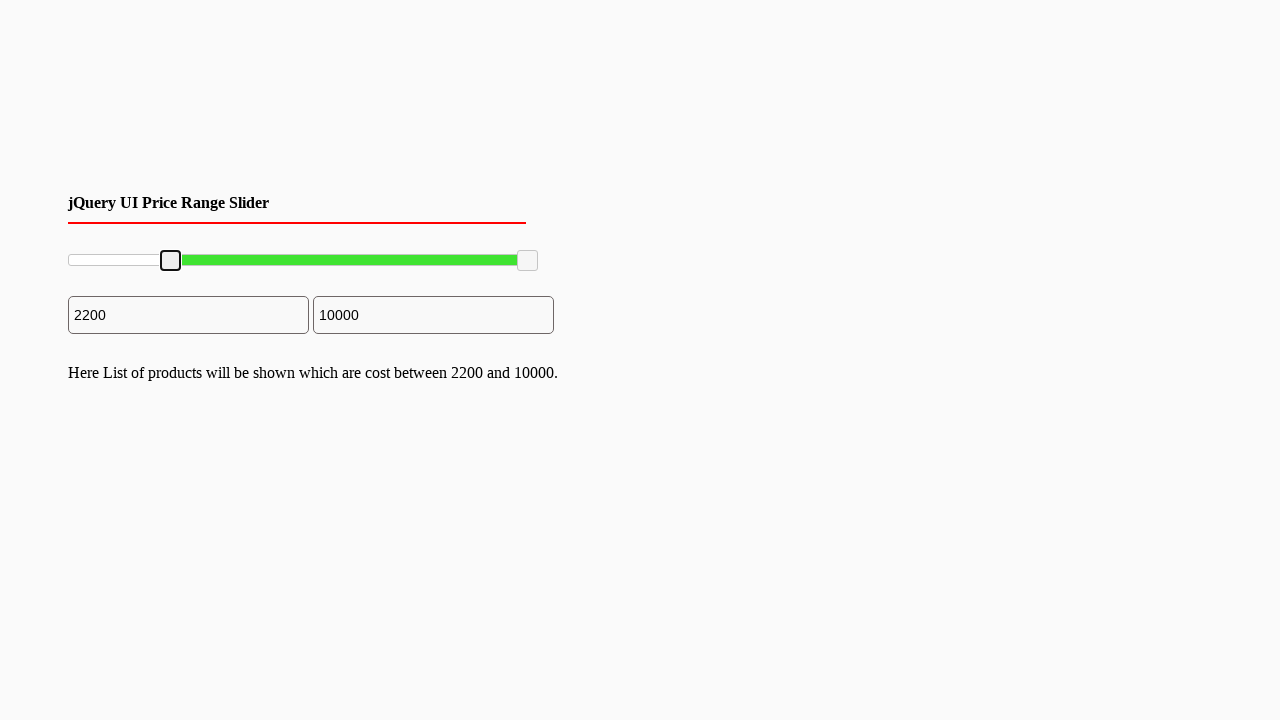

Located maximum slider handle element
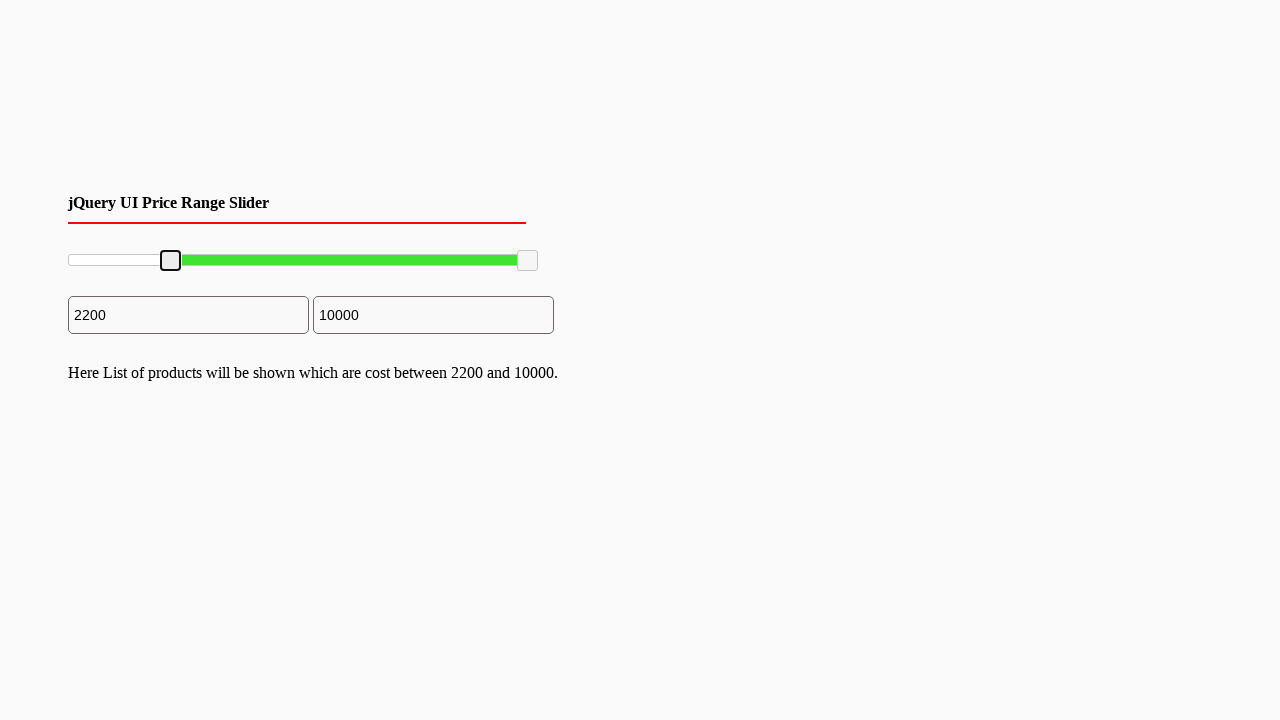

Retrieved maximum slider handle bounding box coordinates
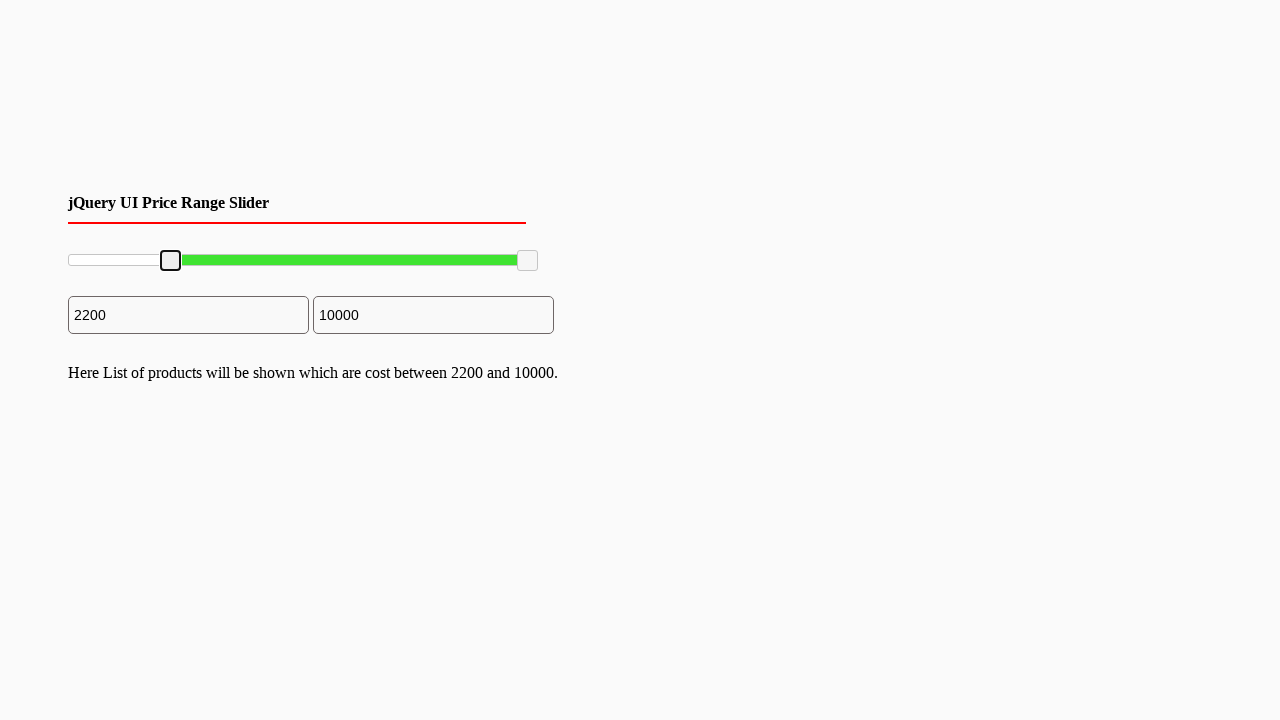

Moved mouse to maximum slider handle center position at (528, 261)
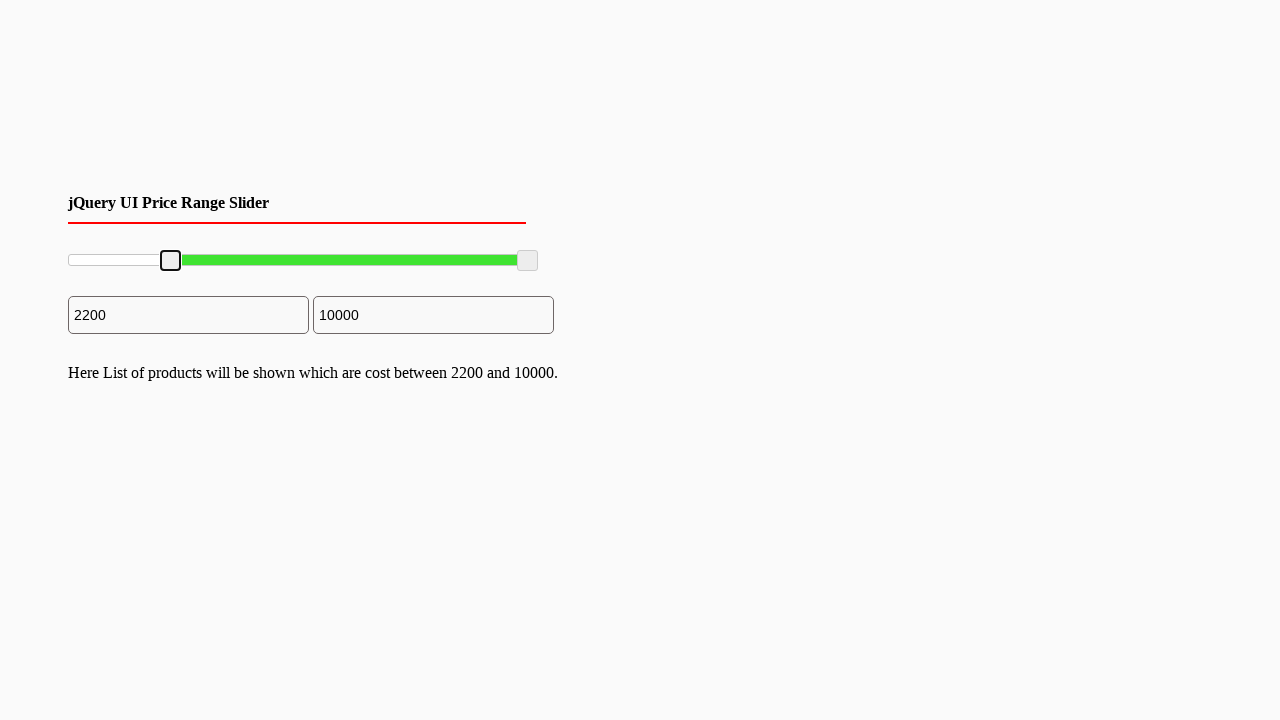

Pressed mouse button down on maximum slider handle at (528, 261)
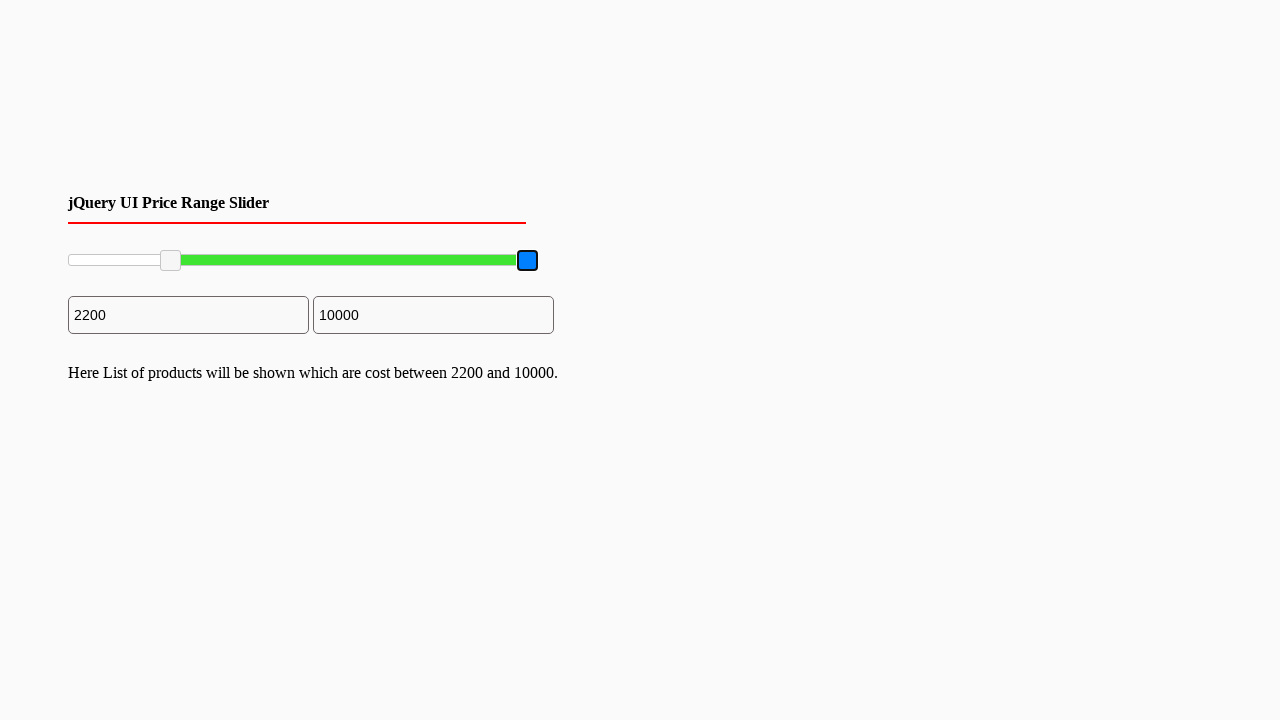

Dragged maximum slider handle 100 pixels to the left at (428, 261)
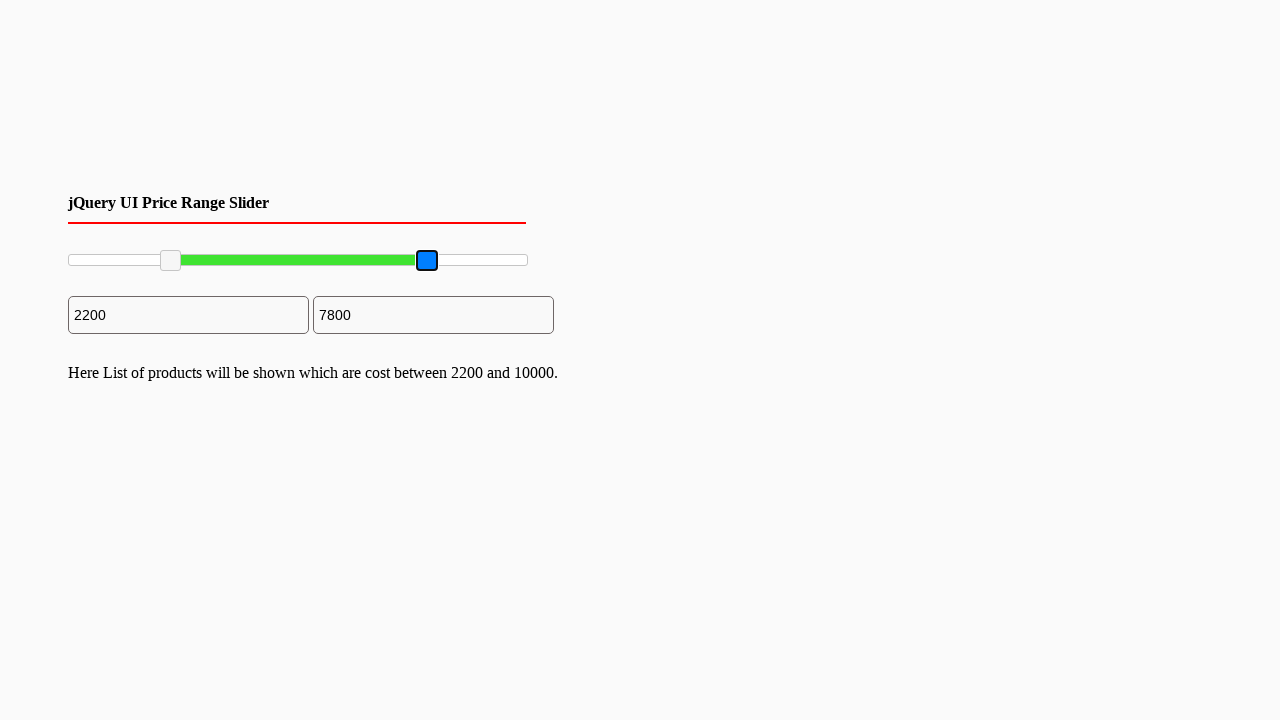

Released mouse button after dragging maximum slider handle at (428, 261)
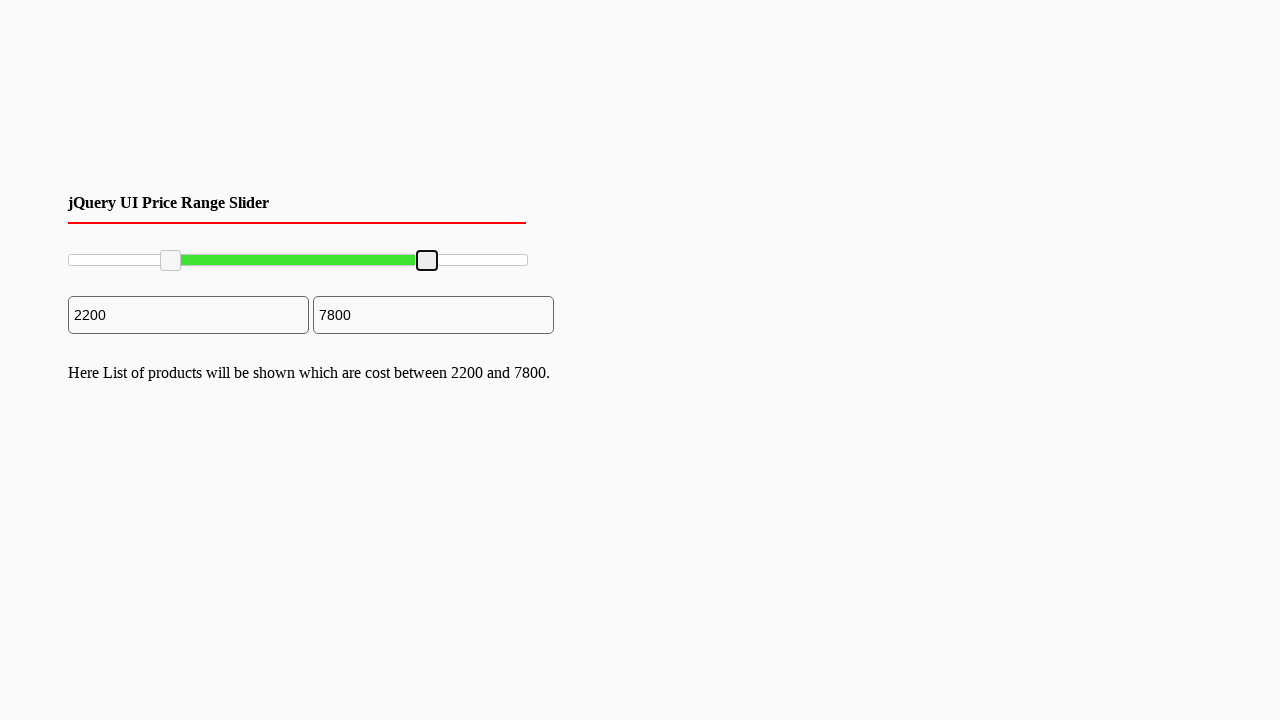

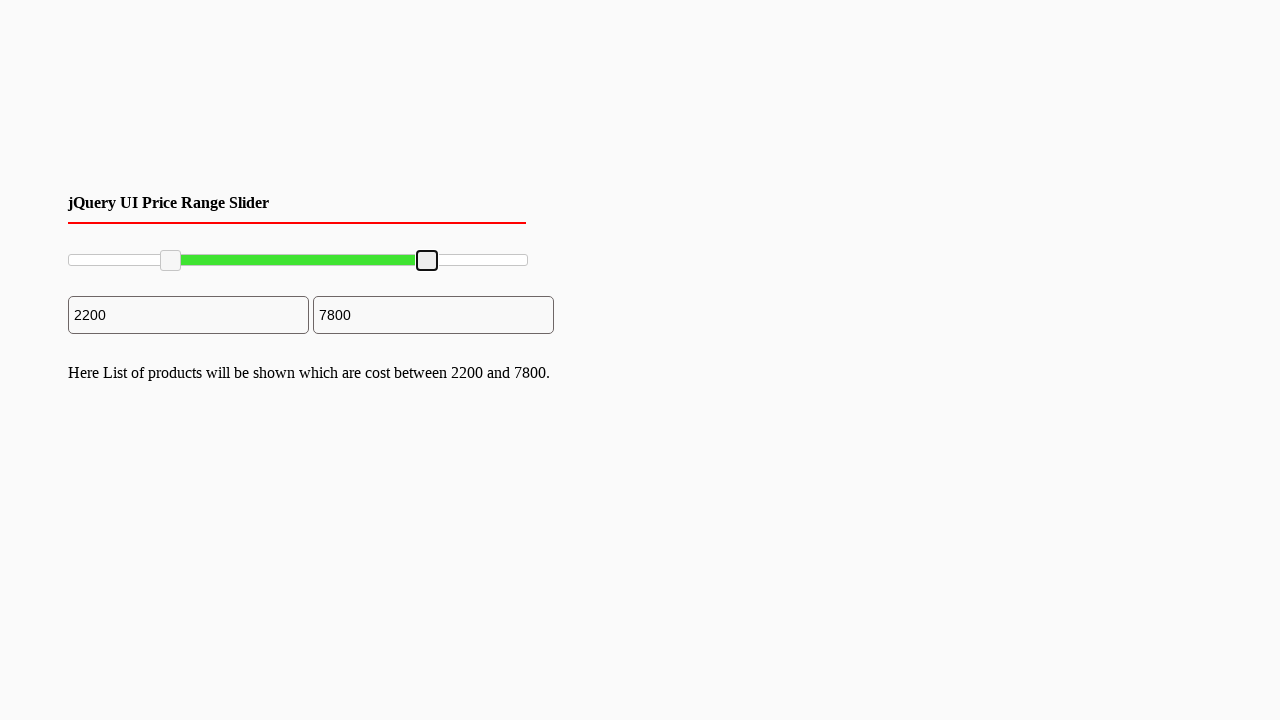